Tests phone number field validation by entering invalid phone data and verifying the error message appears

Starting URL: https://qa-scooter.praktikum-services.ru/

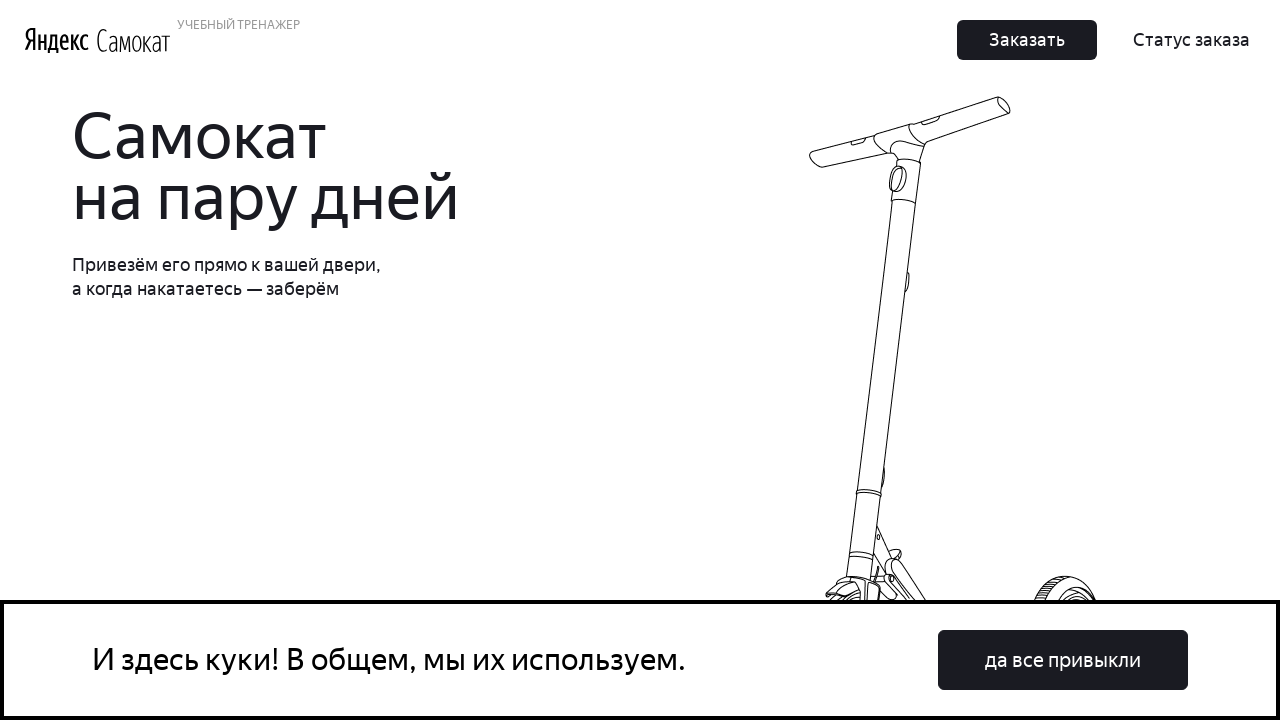

Clicked cookie consent button at (1063, 660) on #rcc-confirm-button
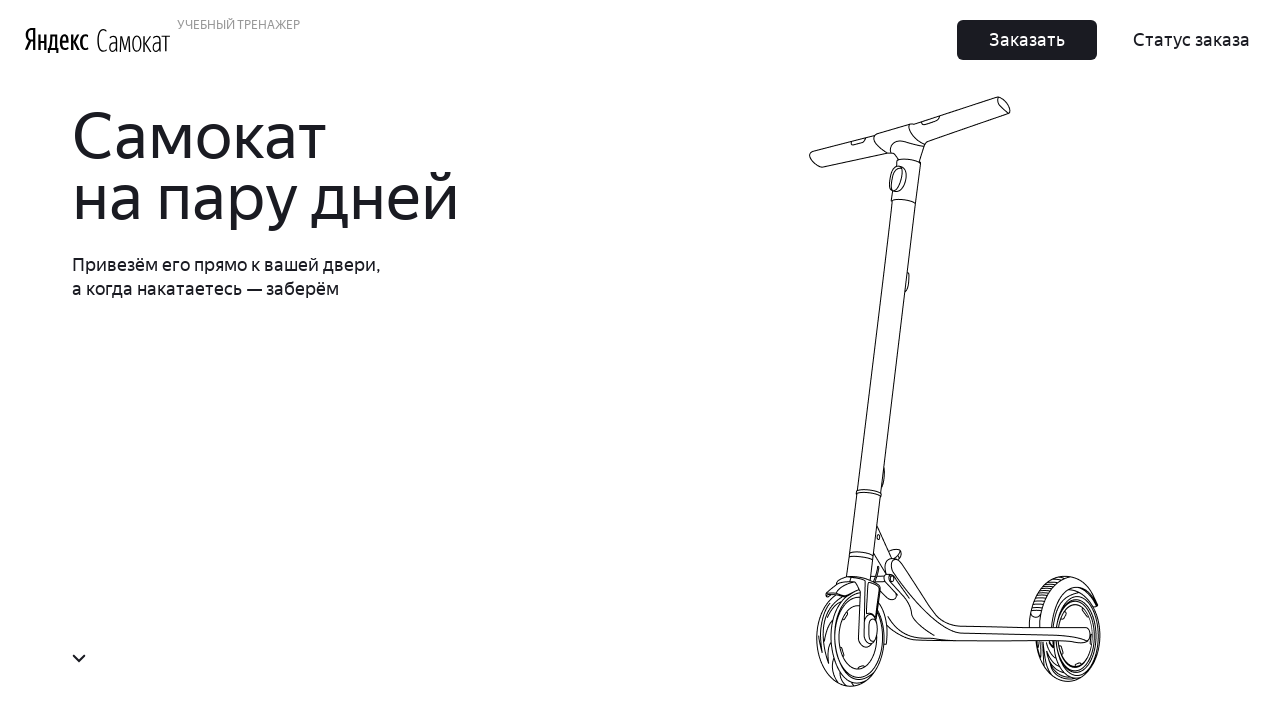

Clicked order button at (1027, 40) on button.Button_Button__ra12g
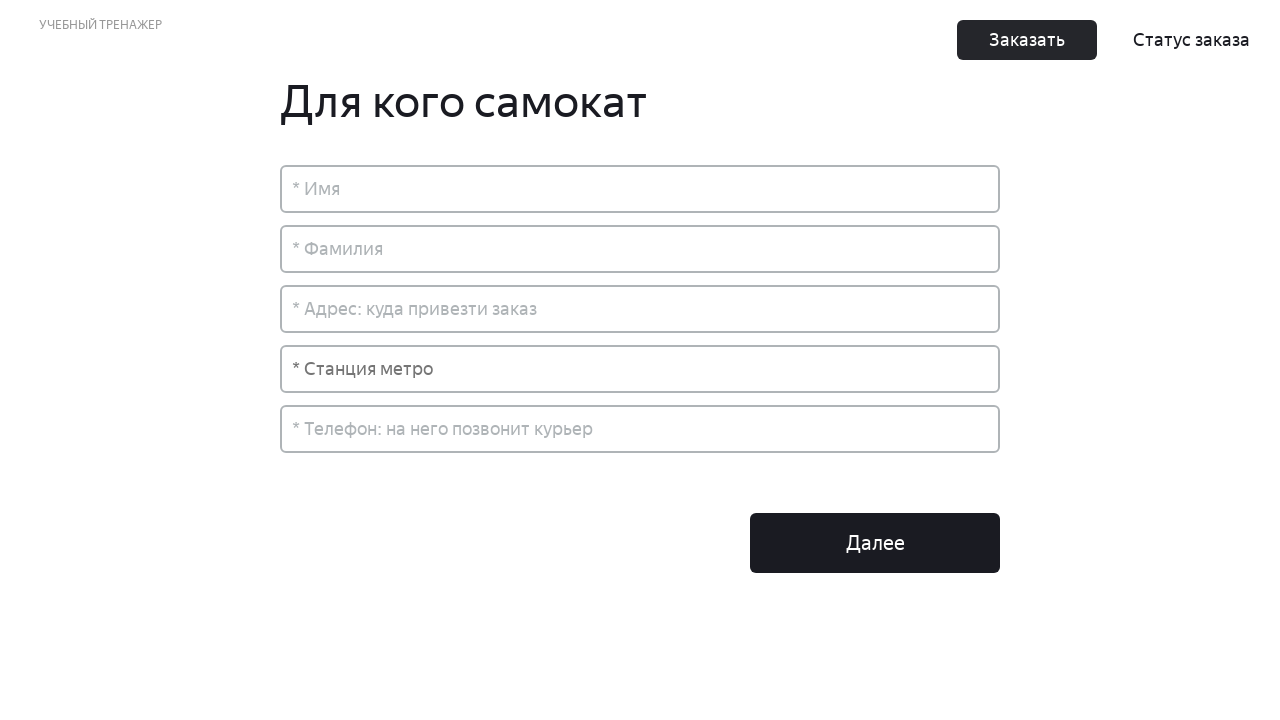

Filled name field with 'Александр' on input[placeholder='* Имя']
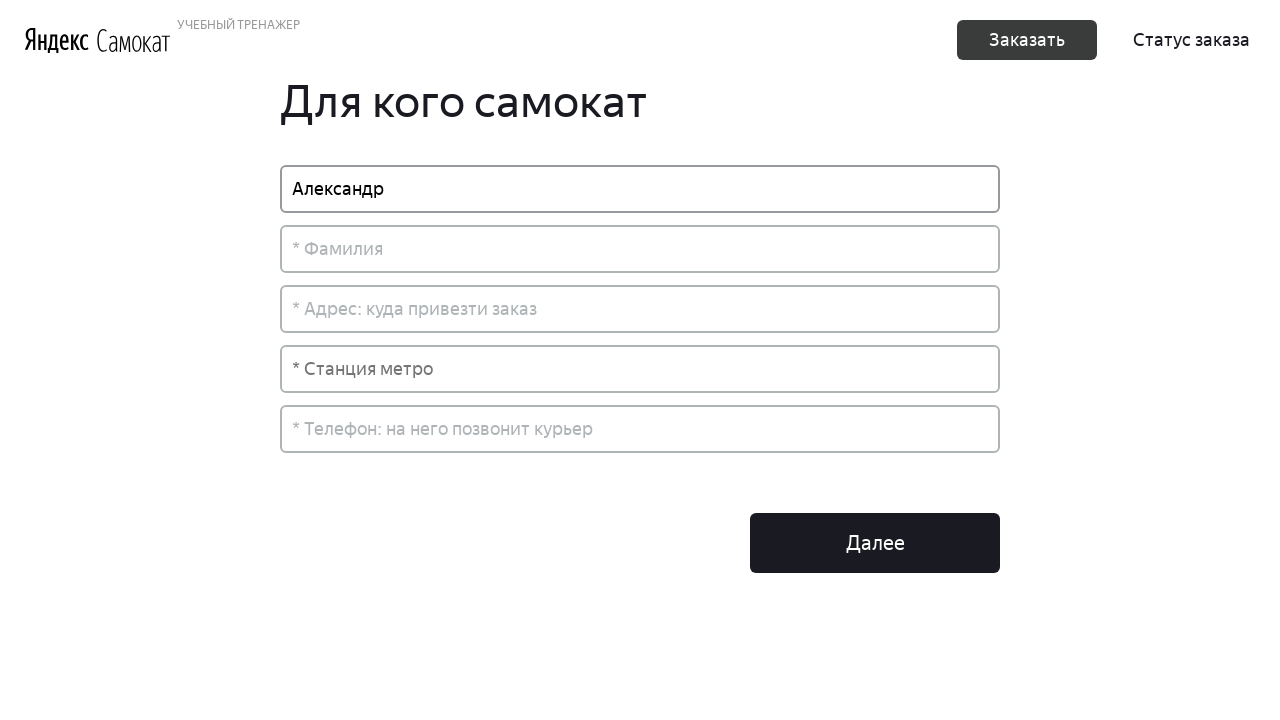

Filled surname field with 'Огурцов' on input[placeholder='* Фамилия']
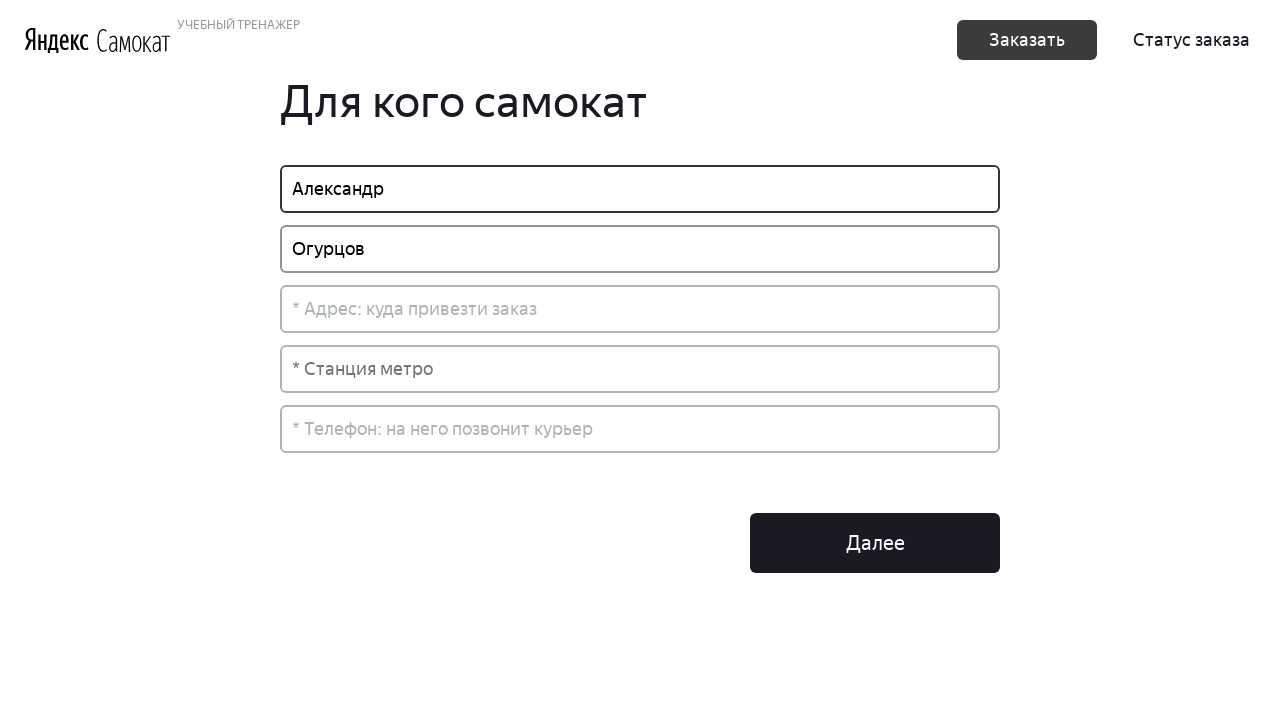

Filled address field with 'г. Москва, ул. Попова д.47' on input[placeholder='* Адрес: куда привезти заказ']
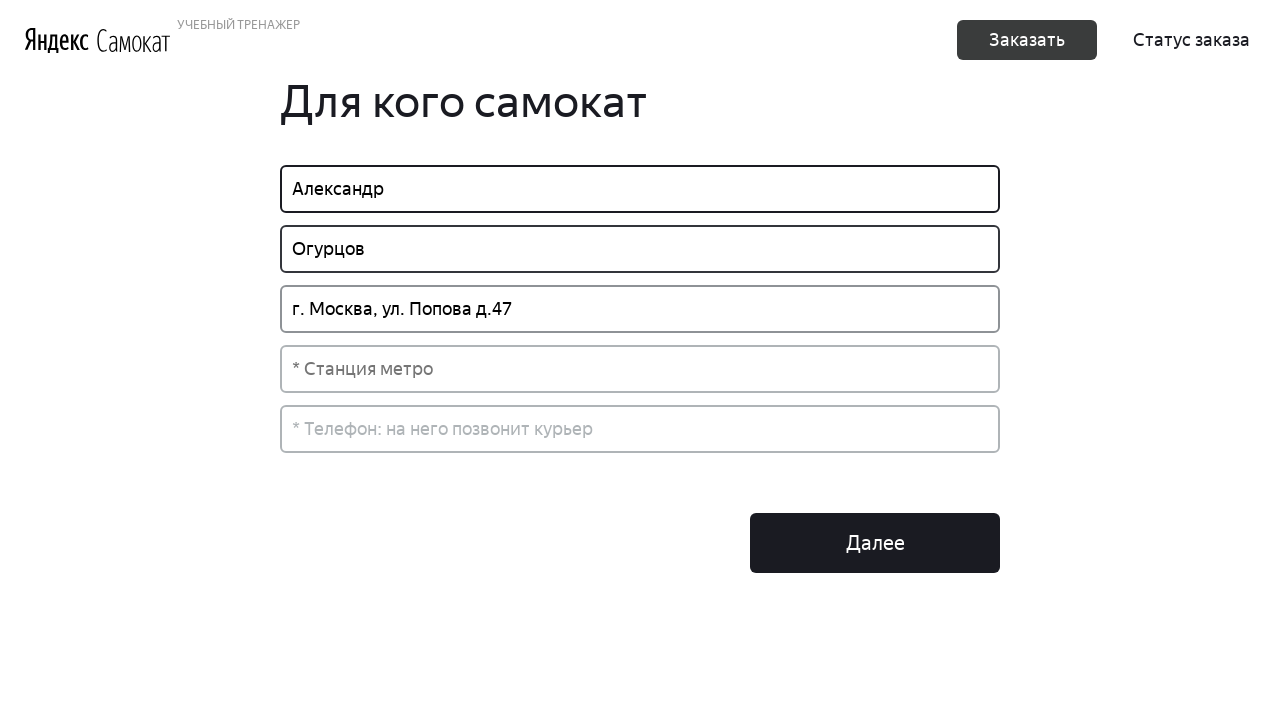

Opened metro station dropdown on input[placeholder='* Станция метро']
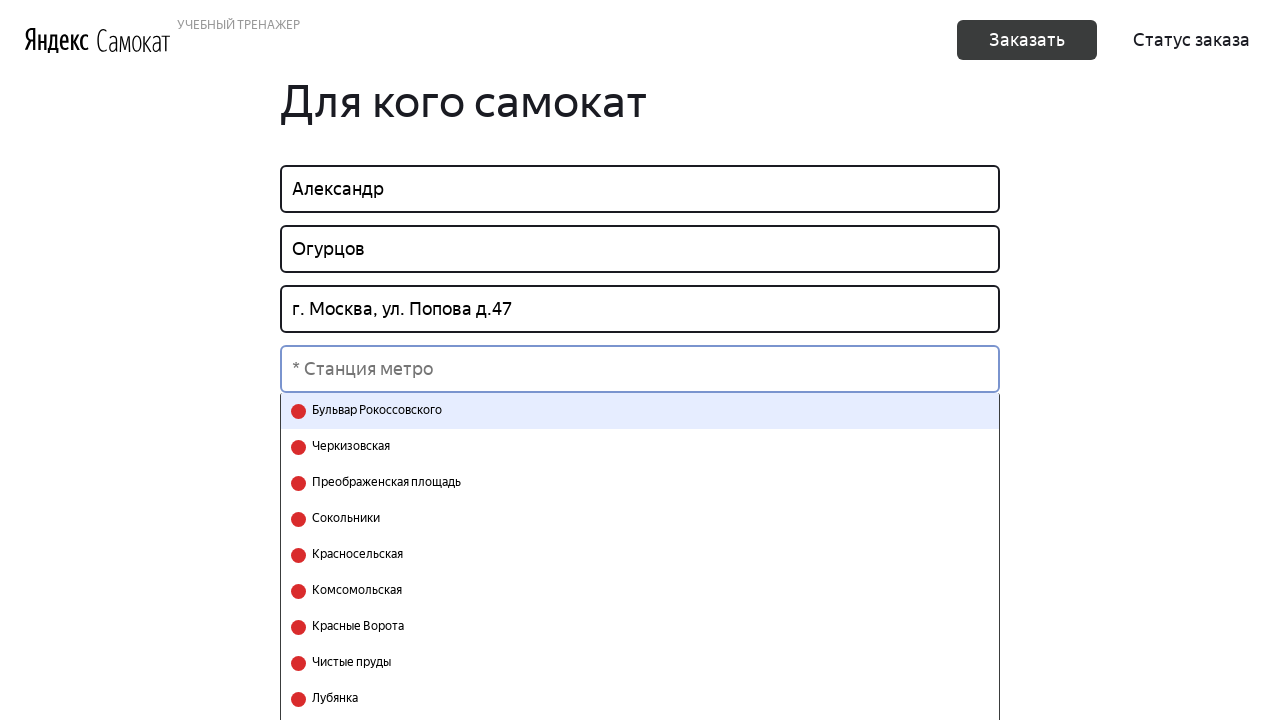

Selected metro station 'Бульвар Рокоссовского' at (374, 411) on .select-search__select >> text='Бульвар Рокоссовского'
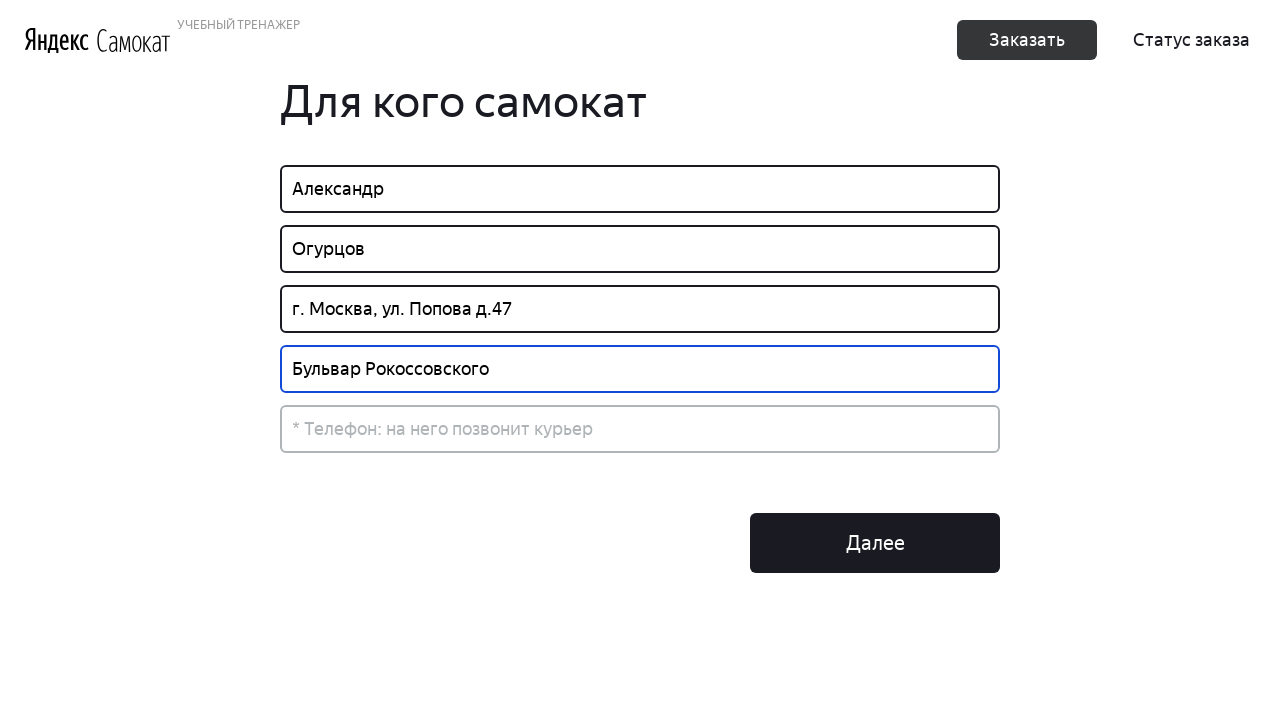

Filled phone field with invalid data 'ыаы' on input[placeholder='* Телефон: на него позвонит курьер']
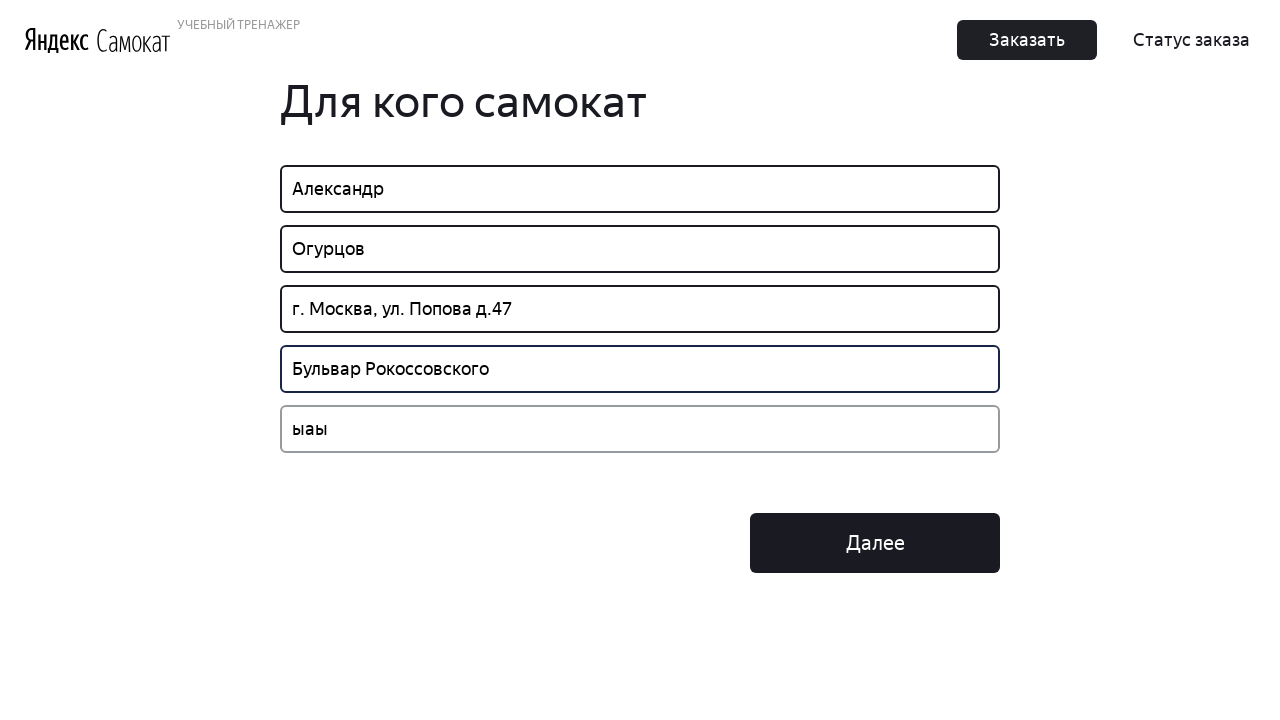

Clicked next button to submit form at (875, 543) on button.Button_Button__ra12g.Button_Middle__1CSJM
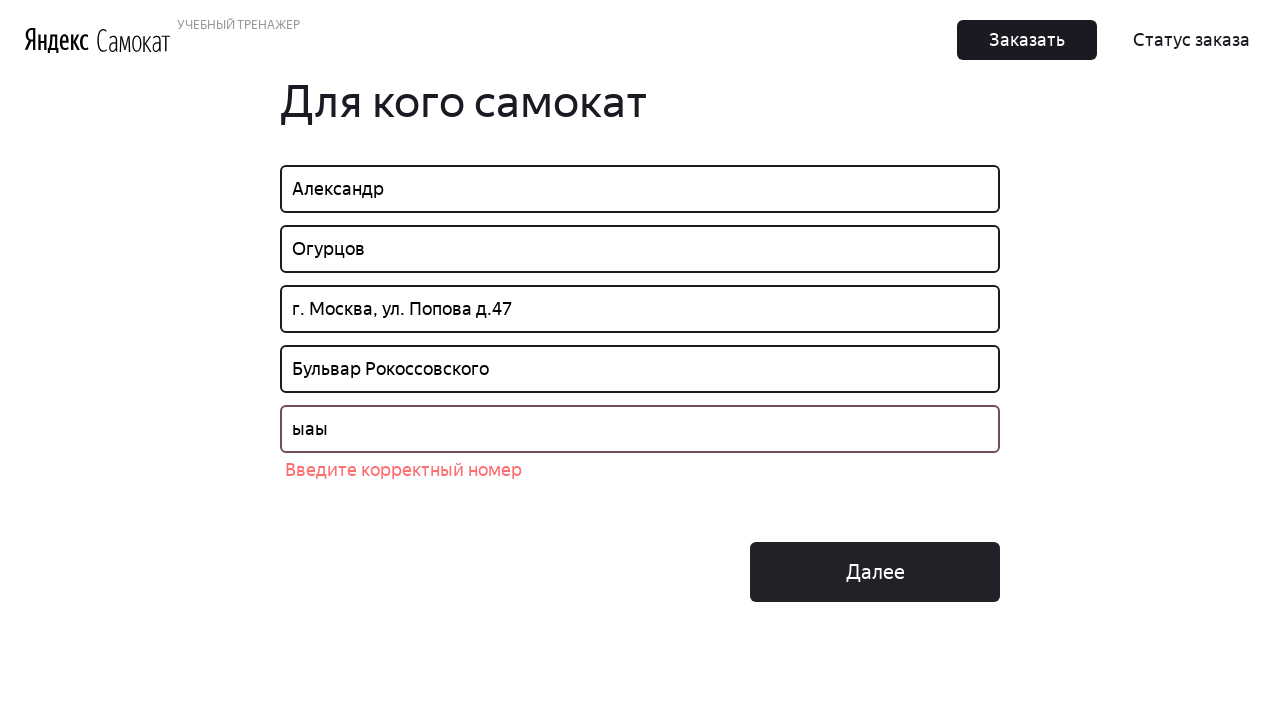

Verified phone number validation error message appeared
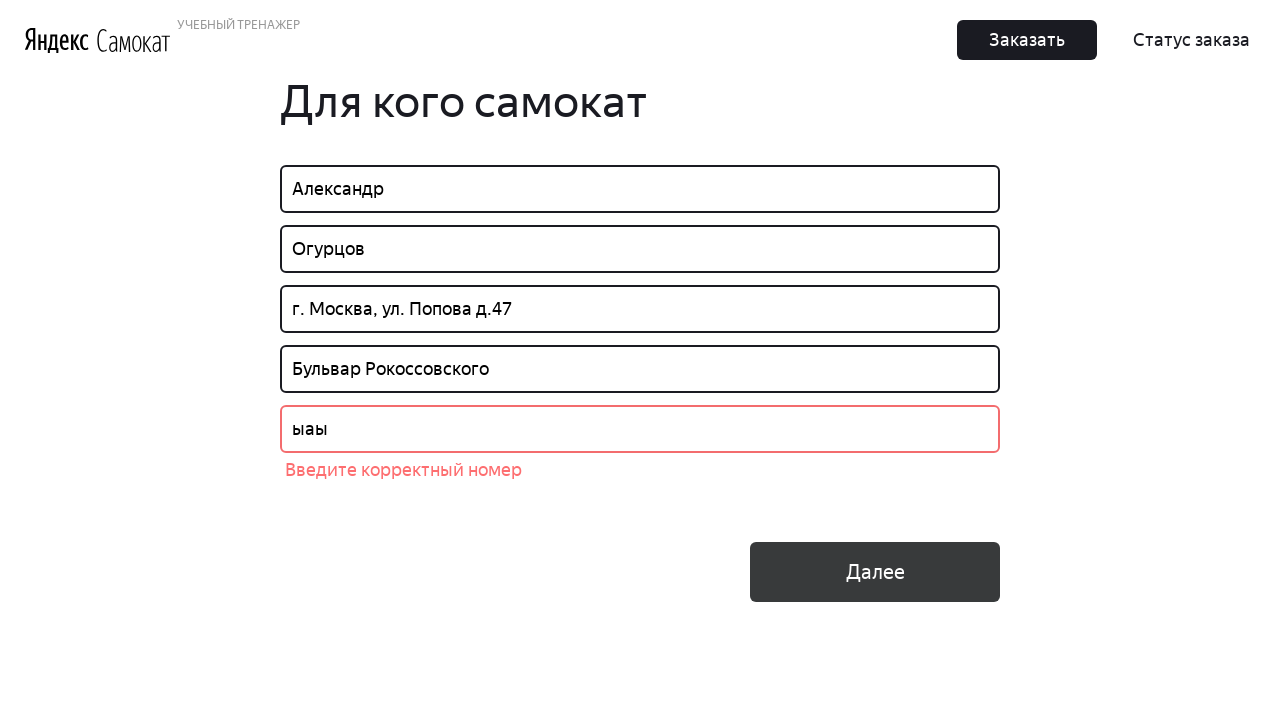

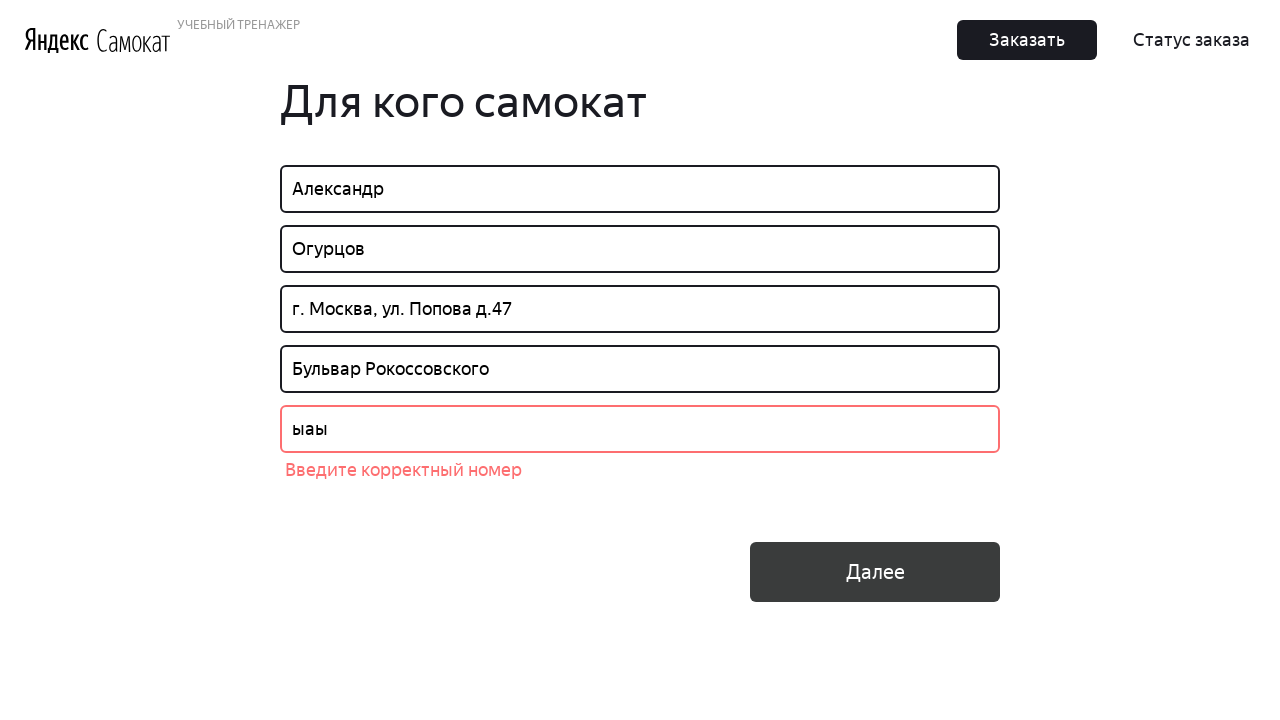